Navigates to the dynamic controls page and verifies that the page heading is displayed

Starting URL: https://the-internet.herokuapp.com/dynamic_controls

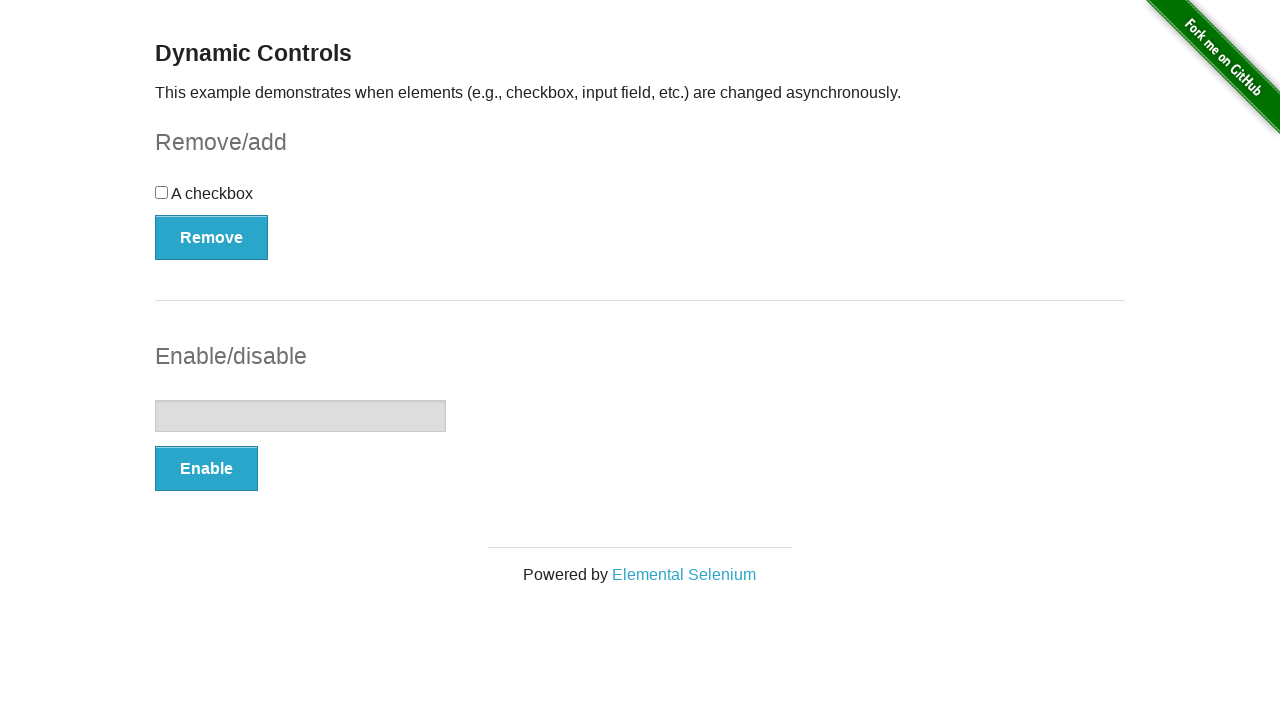

Counted all links on the page: 33 total
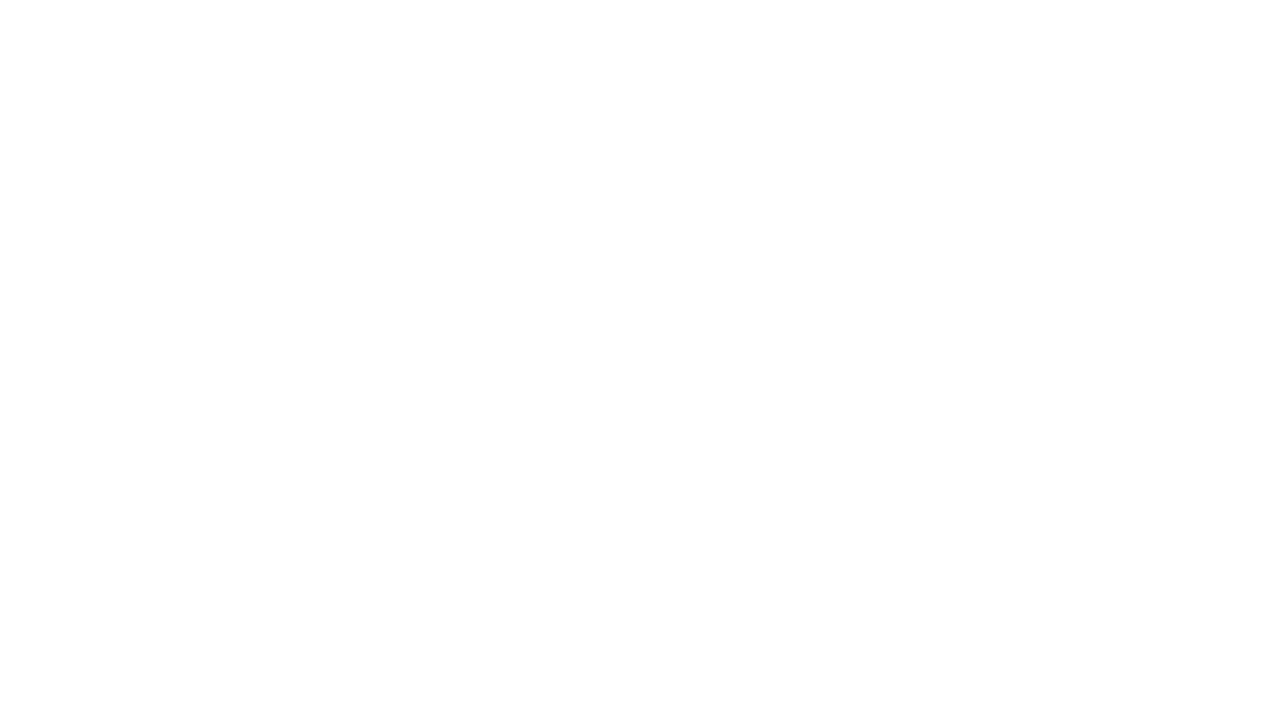

Counted all images on the page: 14 total
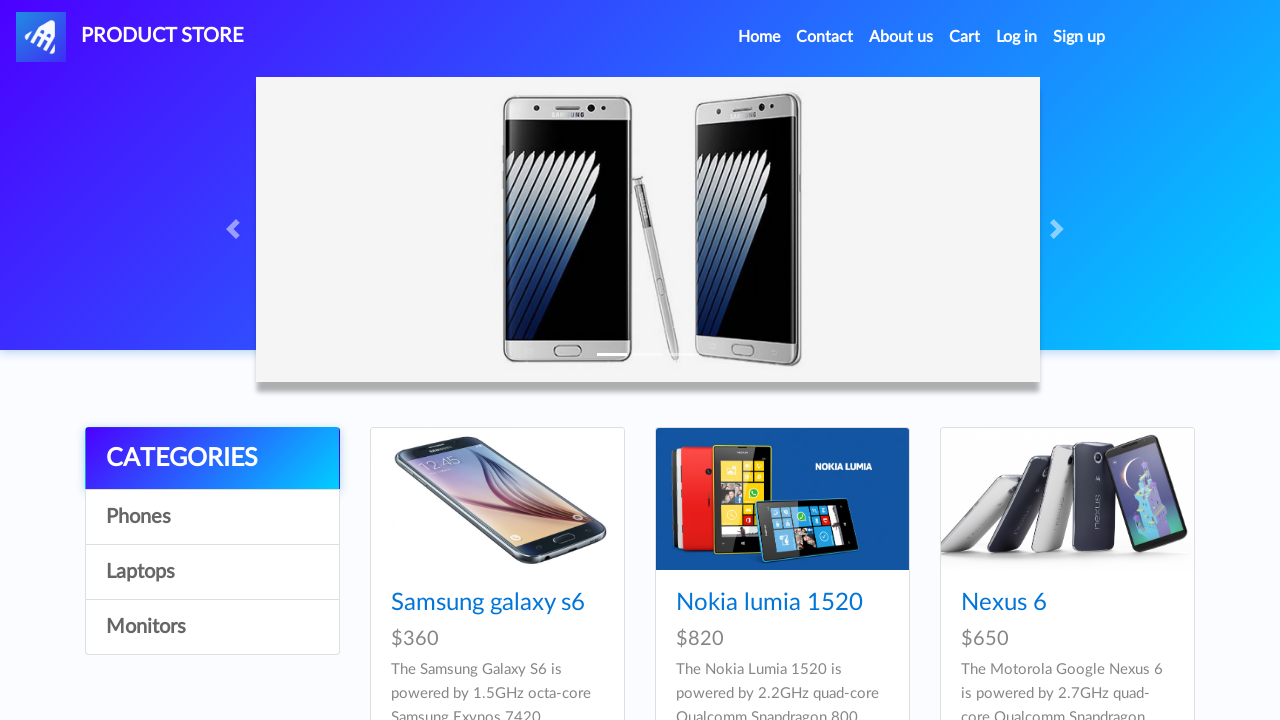

Clicked on Laptops category link
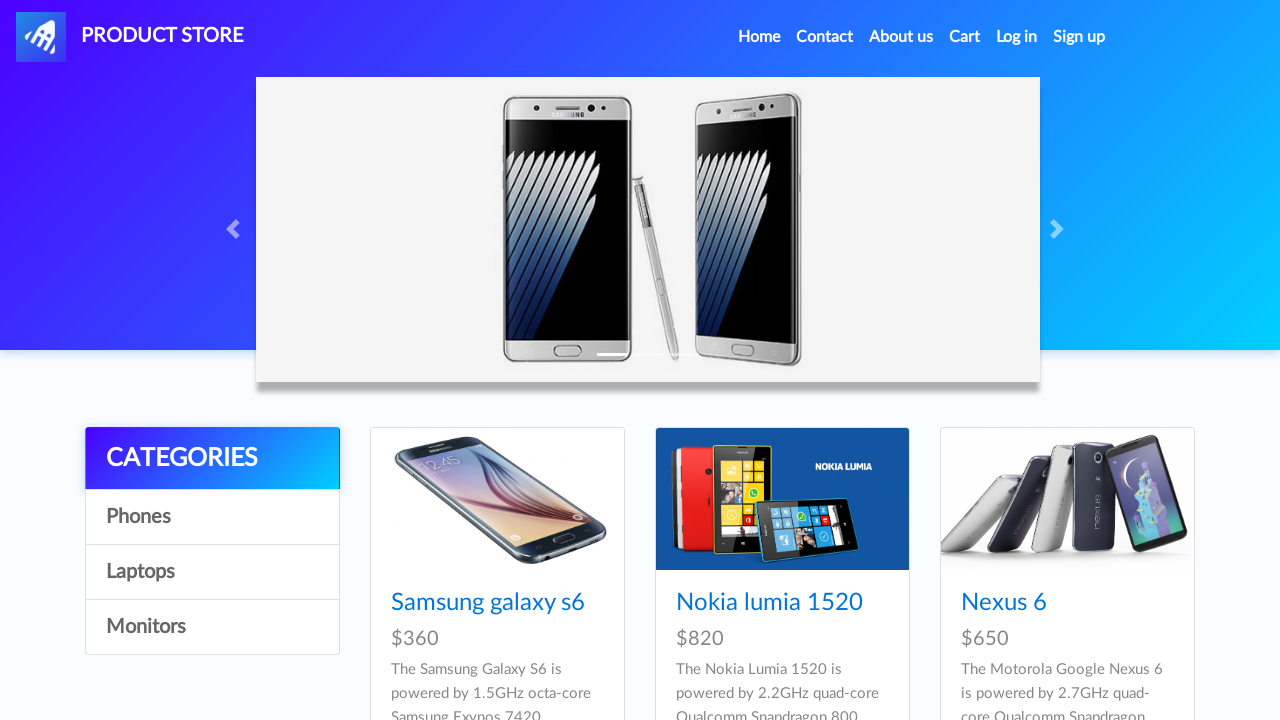

Waited for category list to load
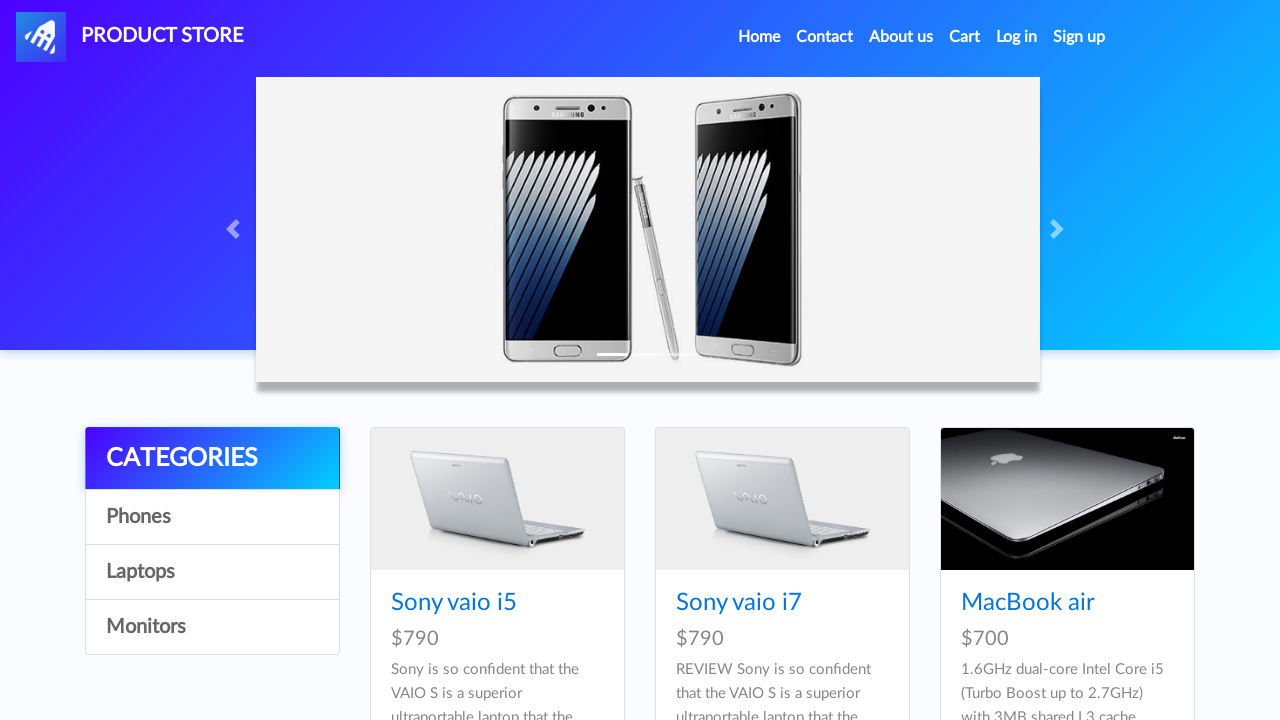

Counted header links in category list: 4 total
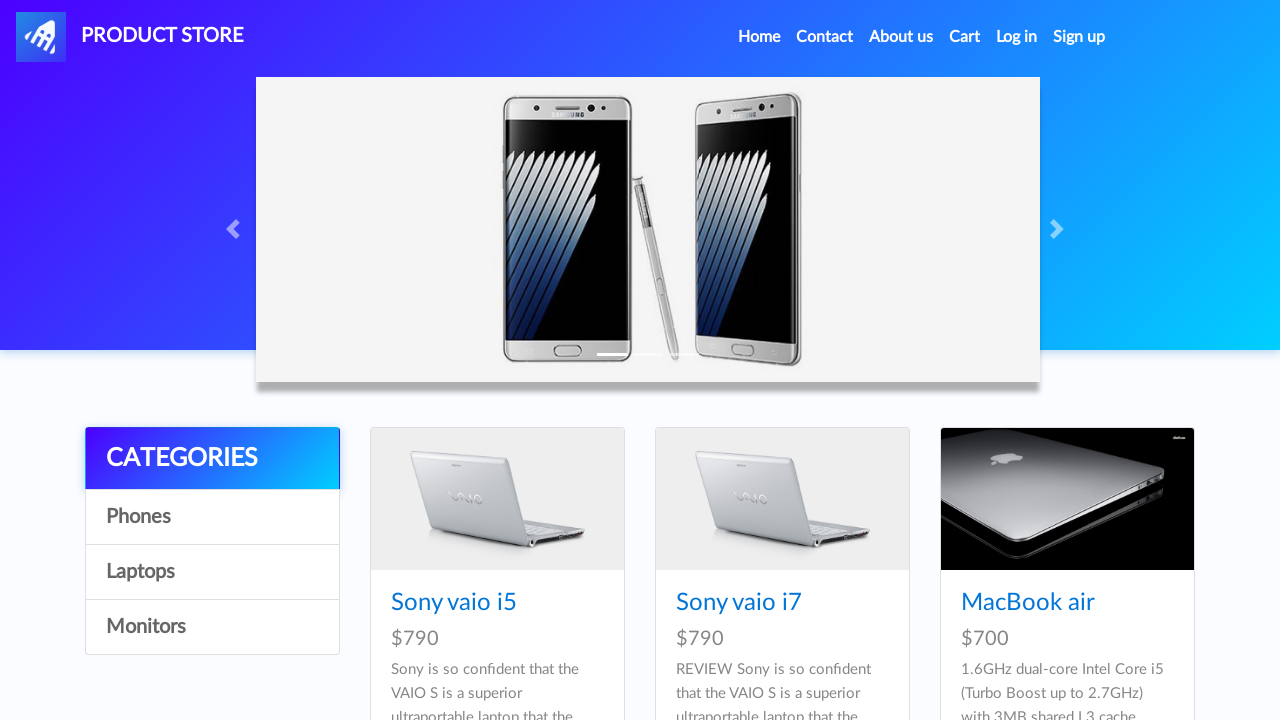

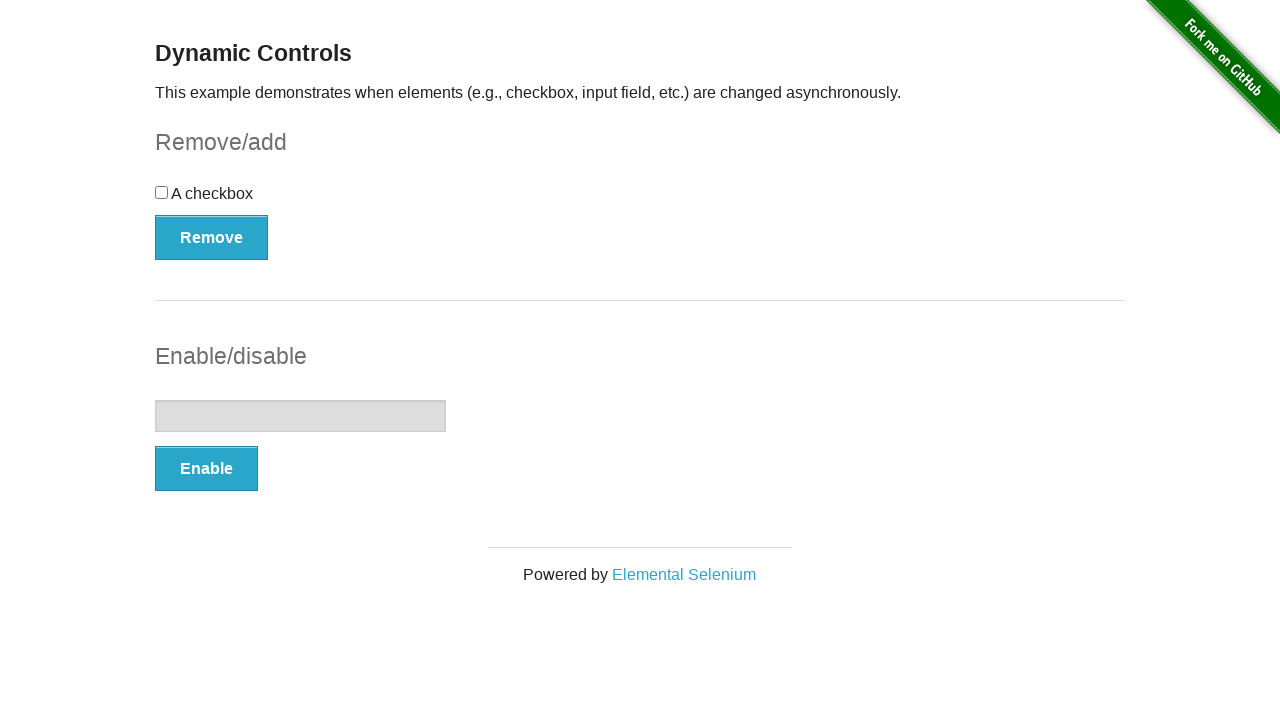